Tests the newsletter subscription feature on the home page by scrolling to footer, entering an email, and verifying the success message.

Starting URL: http://automationexercise.com

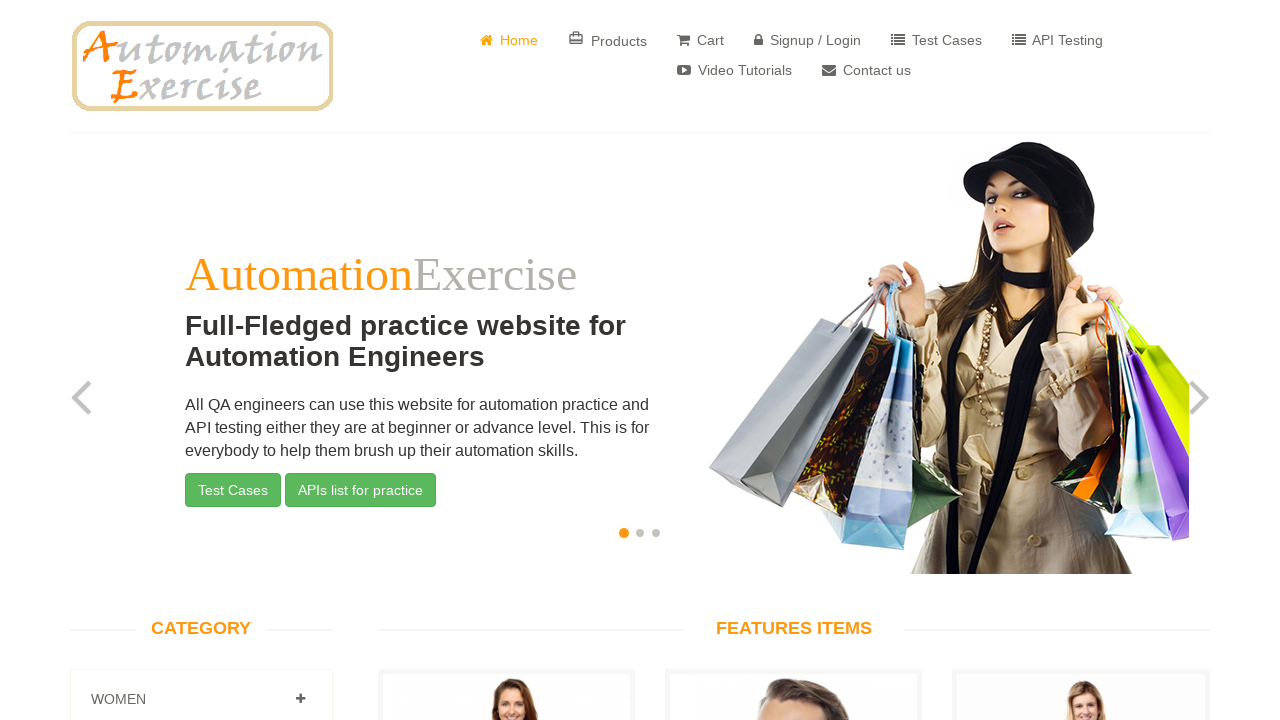

Waited for body element to load on home page
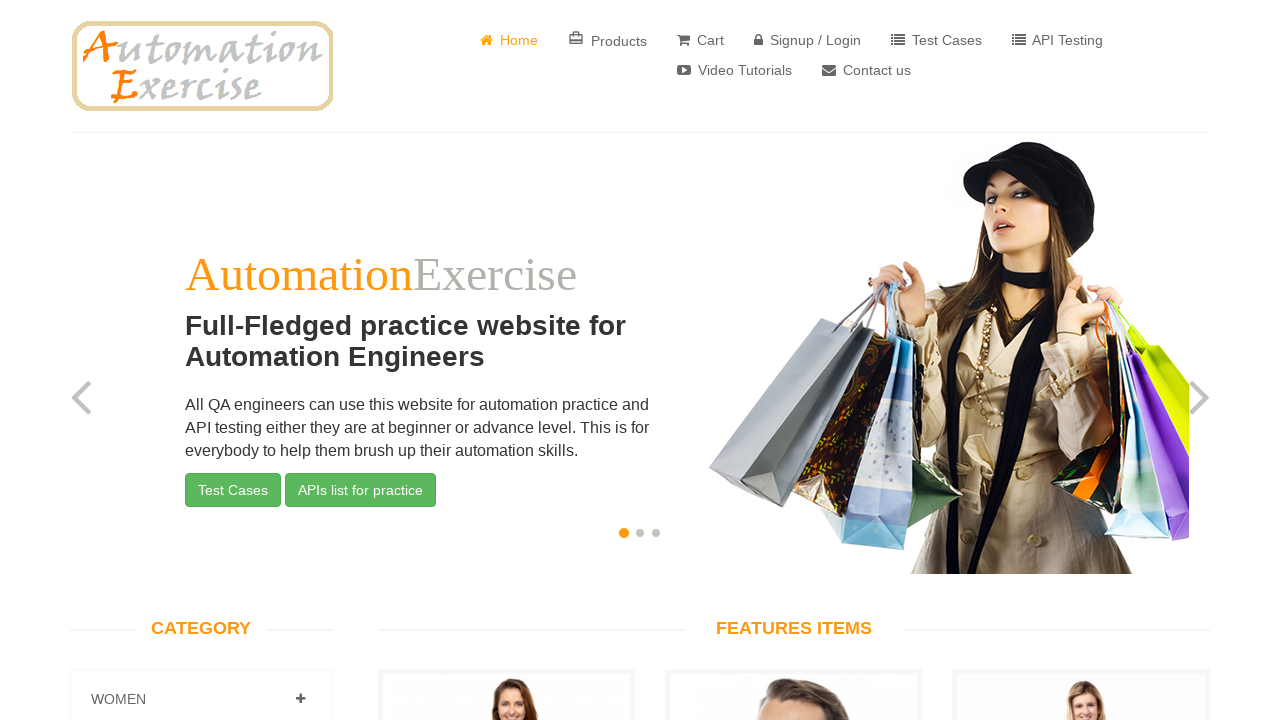

Scrolled down to footer section
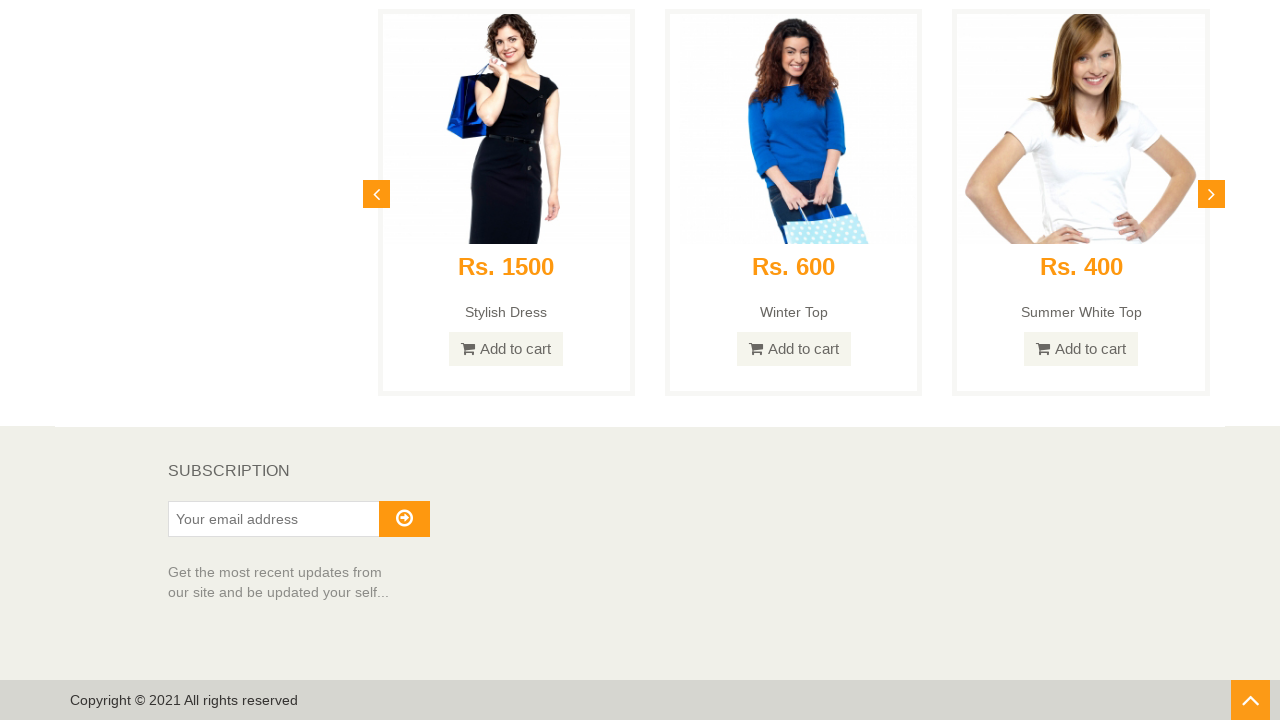

Verified 'SUBSCRIPTION' text is visible in footer
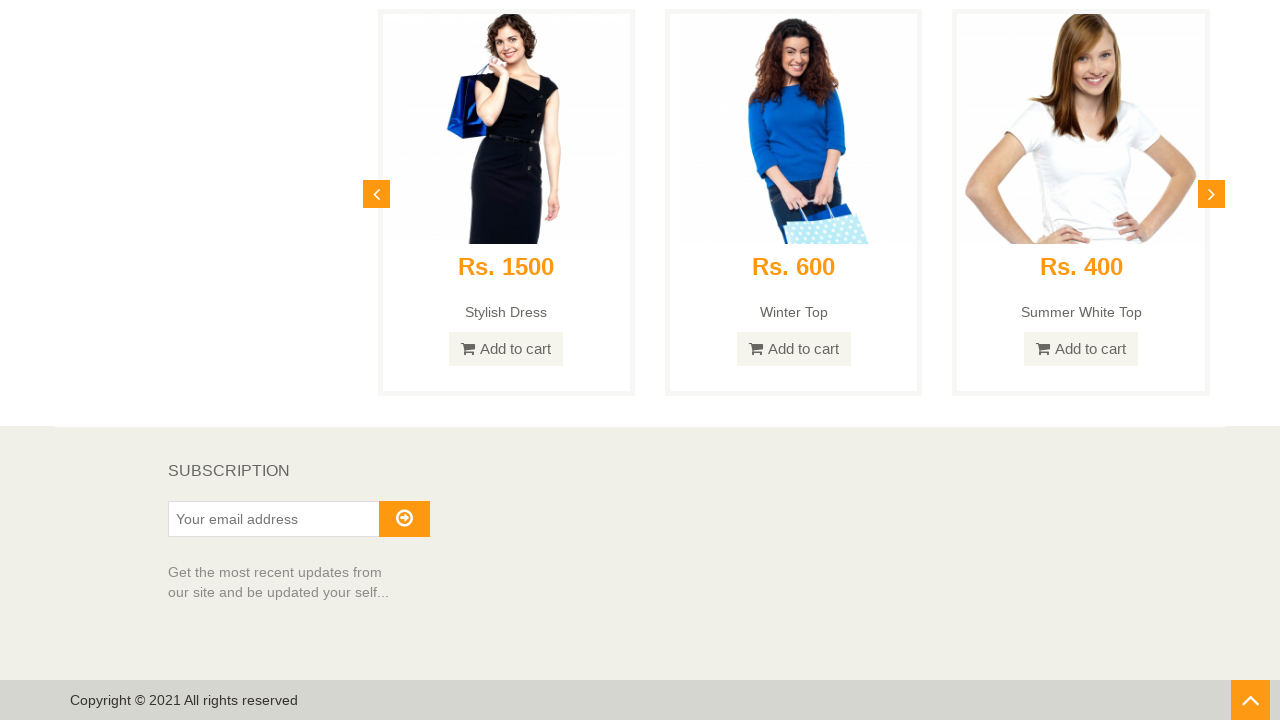

Entered email 'subscriber_test@example.com' in subscription field on #susbscribe_email
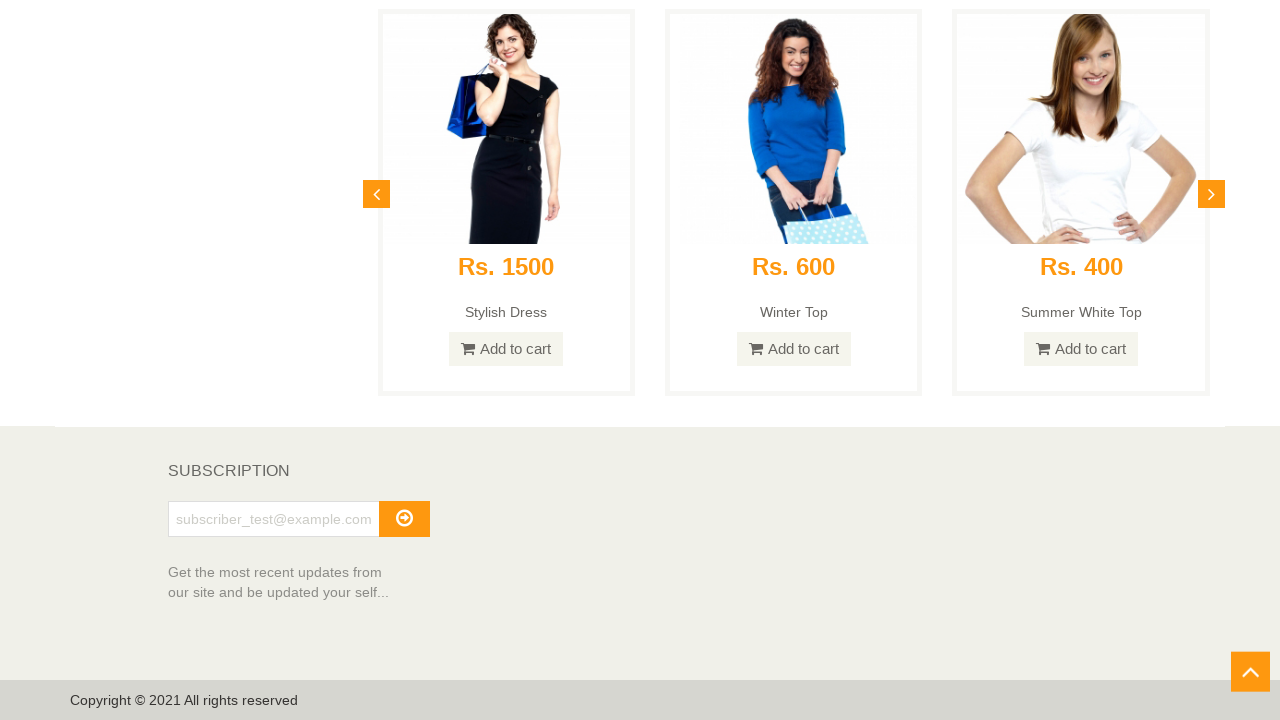

Clicked subscribe button to submit email at (404, 519) on #subscribe
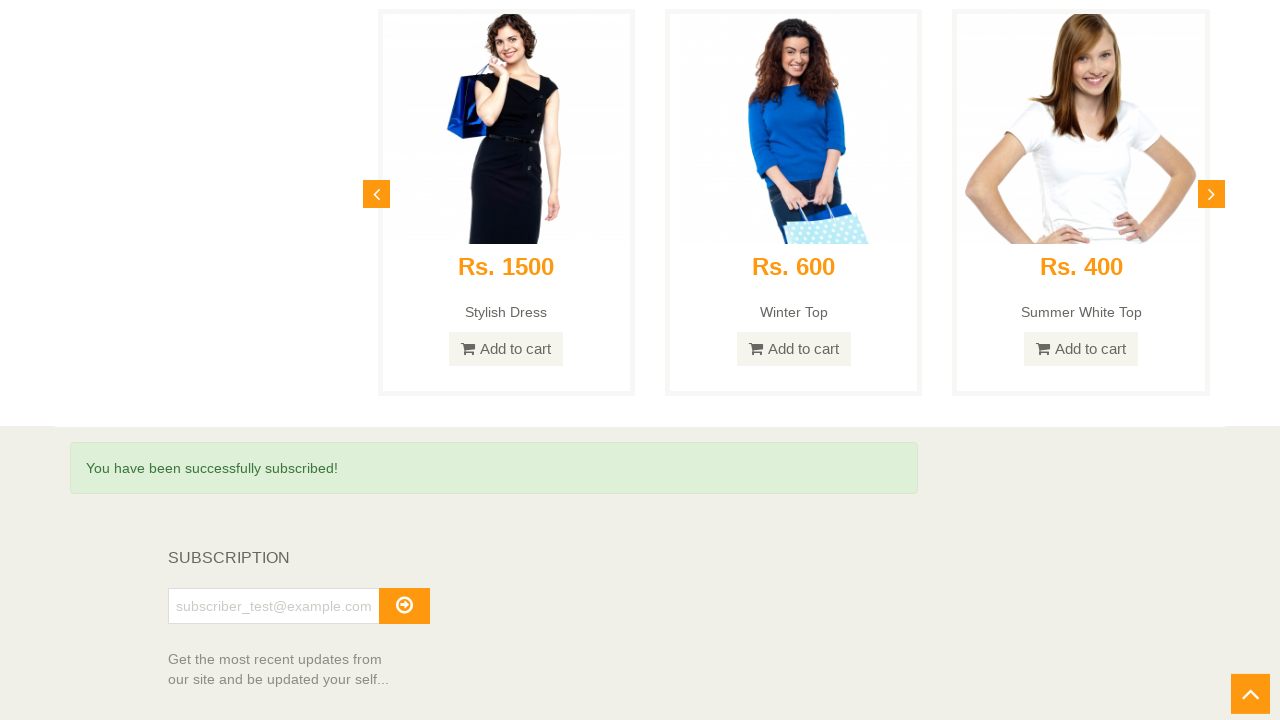

Verified success message 'You have been successfully subscribed!' is displayed
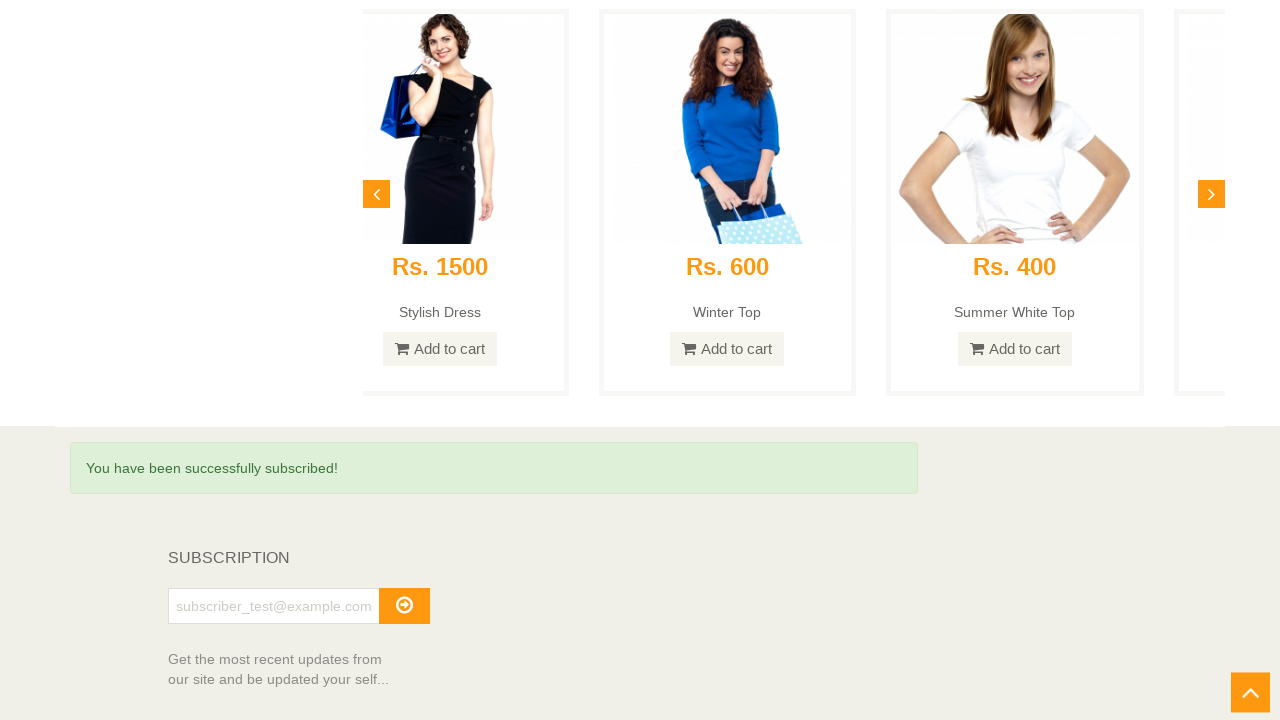

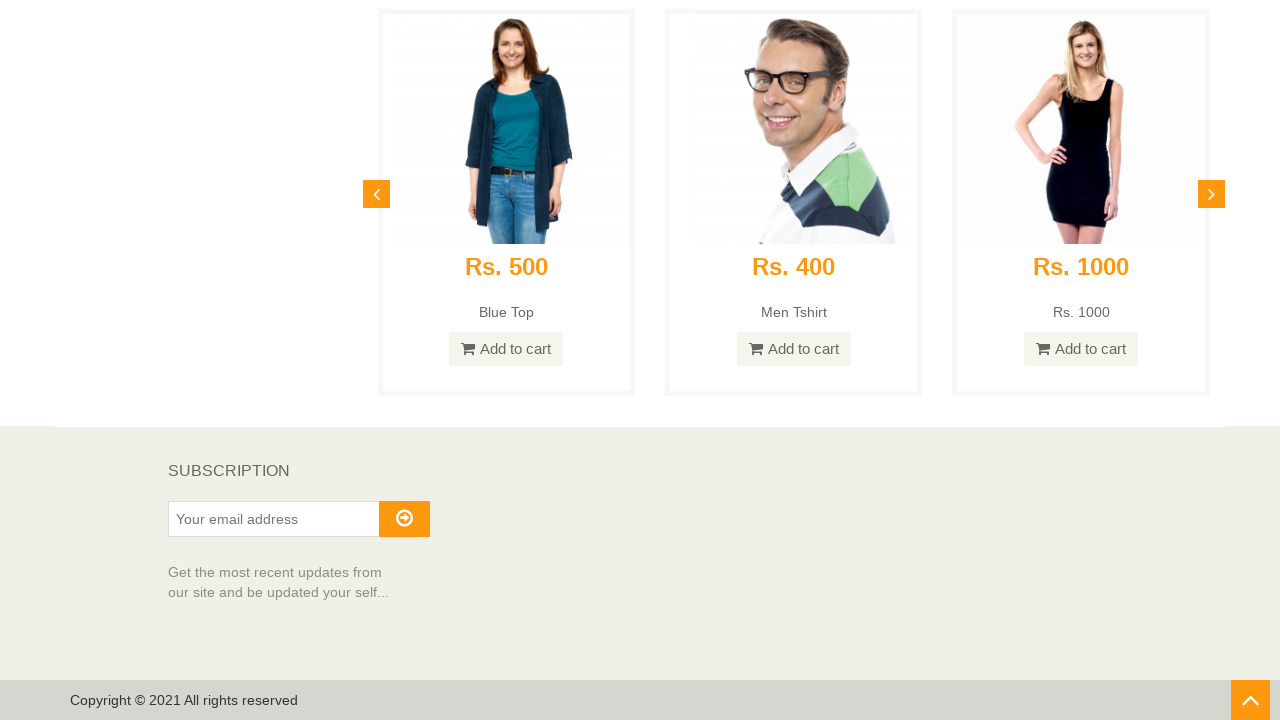